Tests navigation to Hacker News newest page and performs a search for "Playwright" using the search input field.

Starting URL: https://news.ycombinator.com/newest

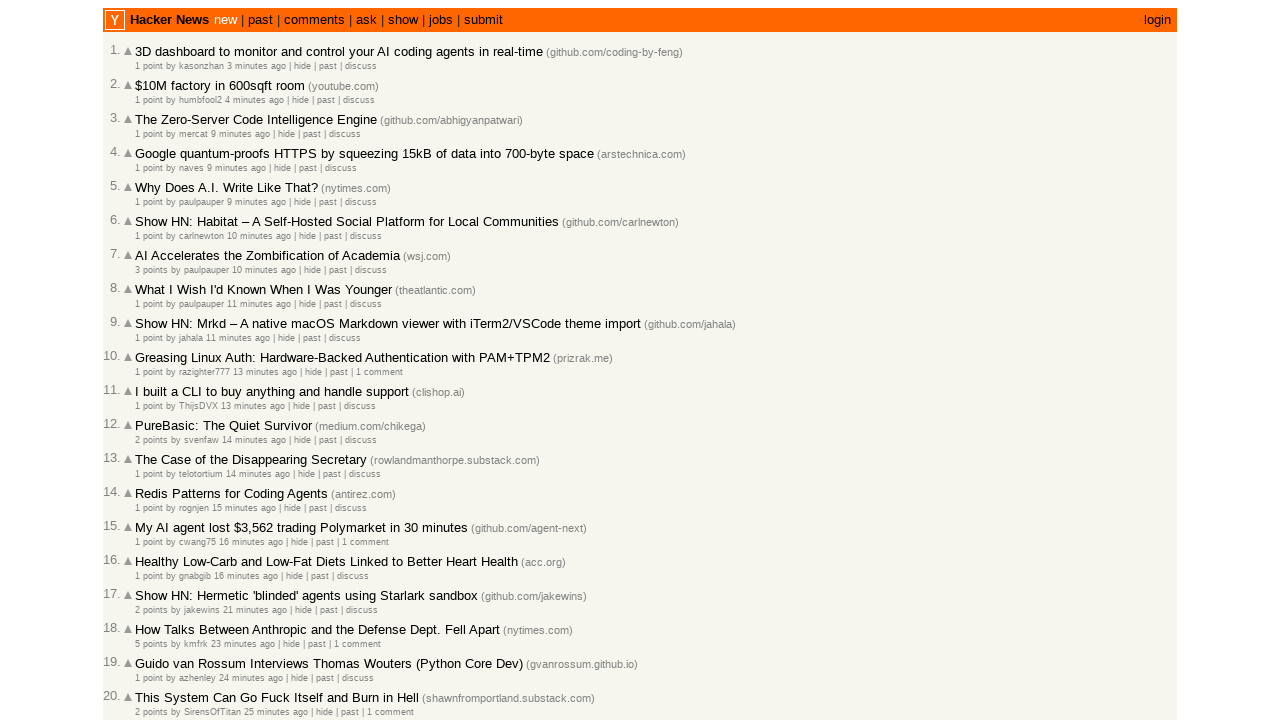

Page loaded on Hacker News newest page
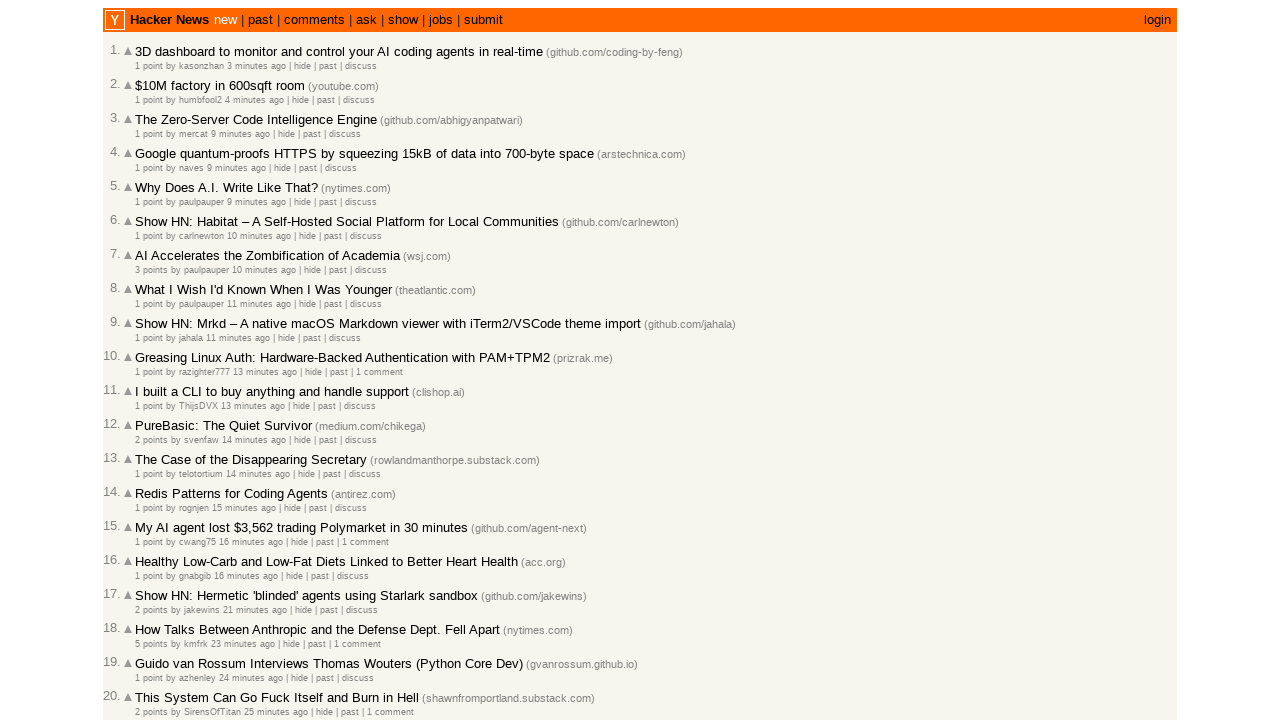

Filled search input field with 'Playwright' on input[name="q"]
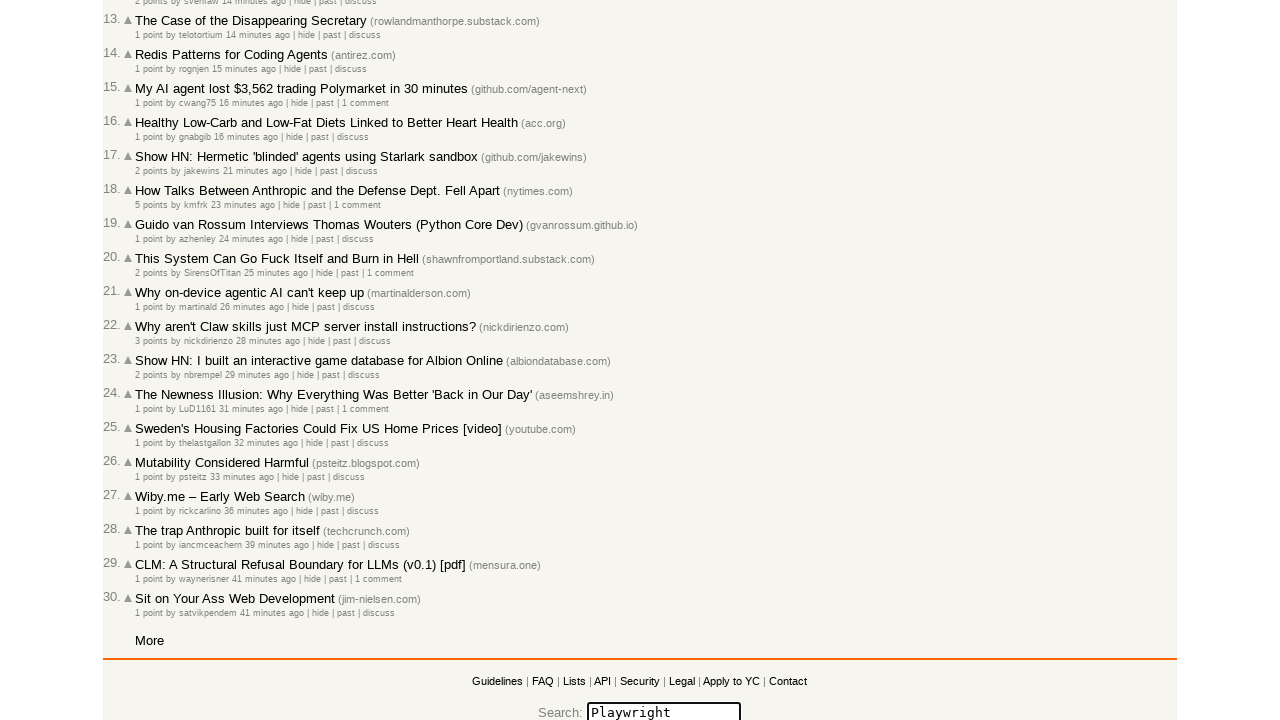

Pressed Enter to submit search query on input[name="q"]
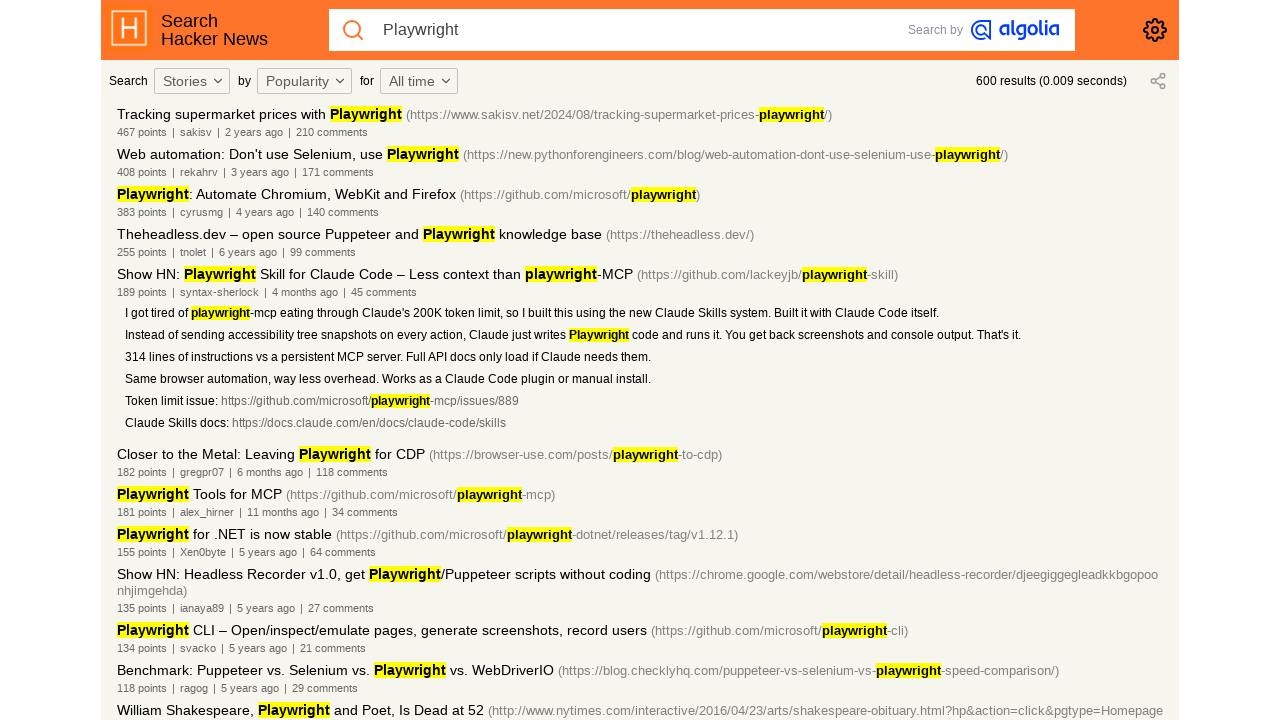

Search results loaded successfully
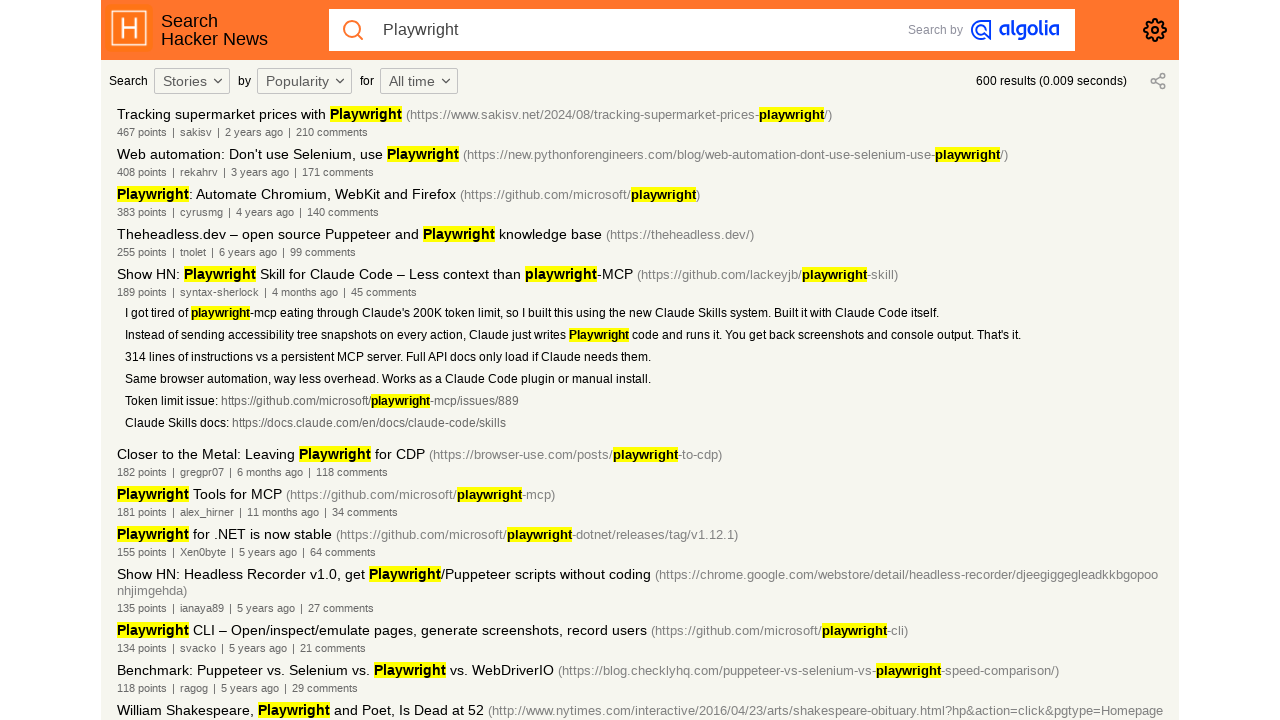

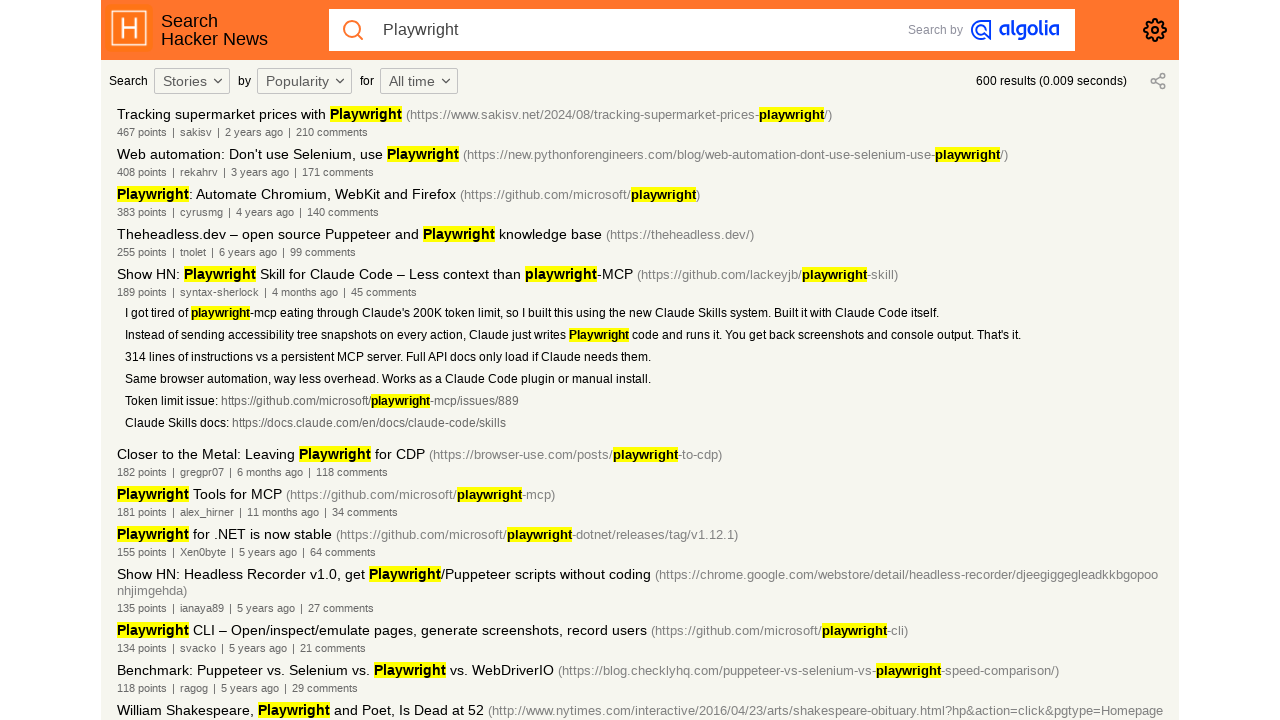